Tests the Rediff mail login page by filling in username and password fields, demonstrating form interaction

Starting URL: https://mail.rediff.com/cgi-bin/login.cgi

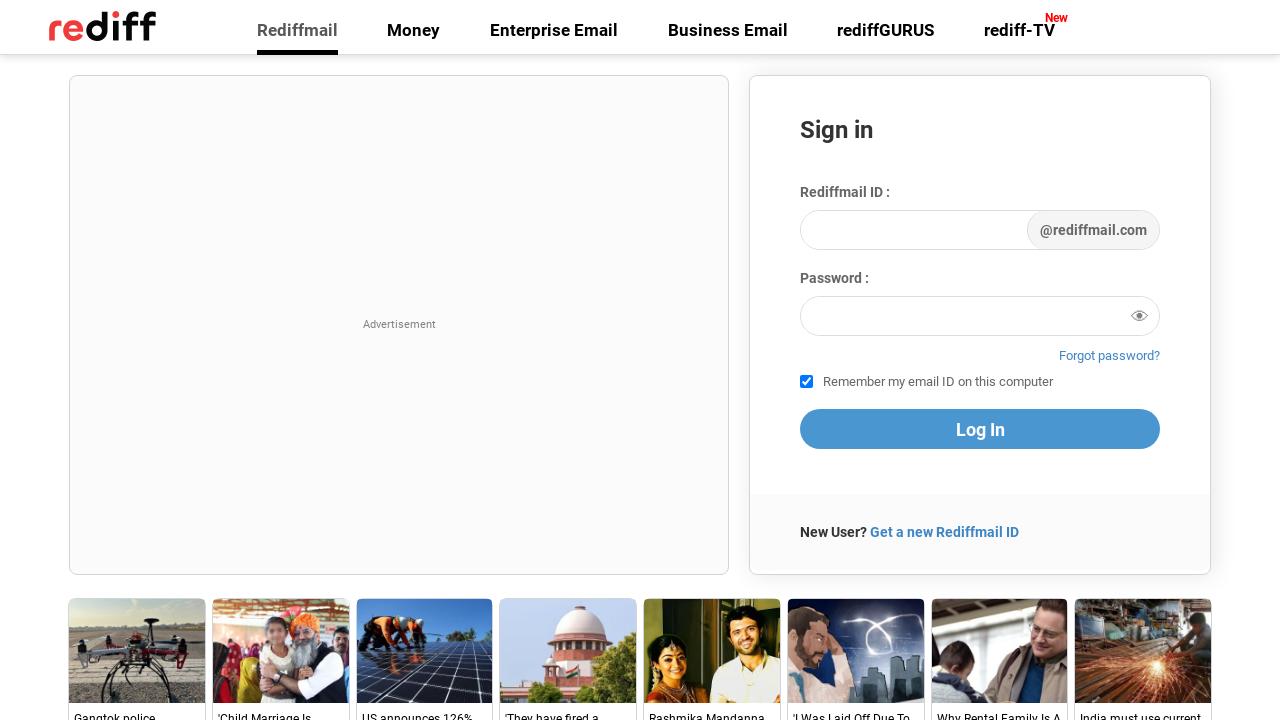

Filled username field with 'India1234' on #login1
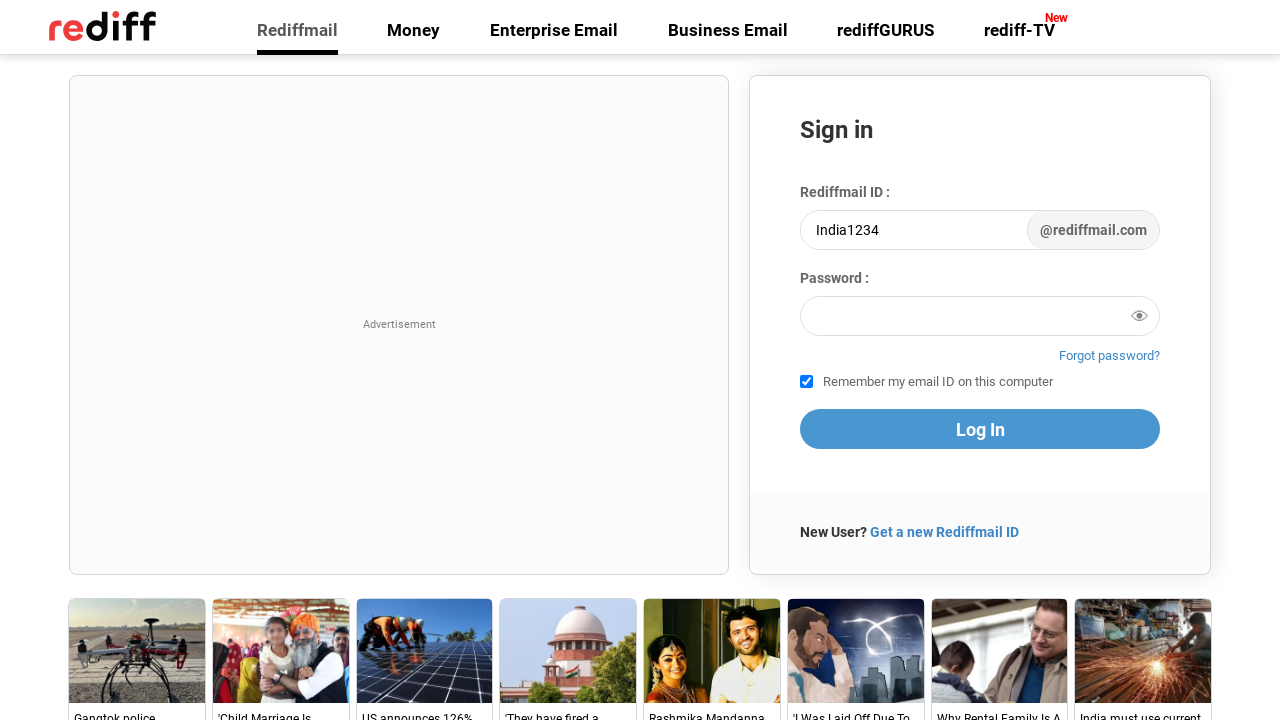

Filled password field with 'XYZ@123456' on #password
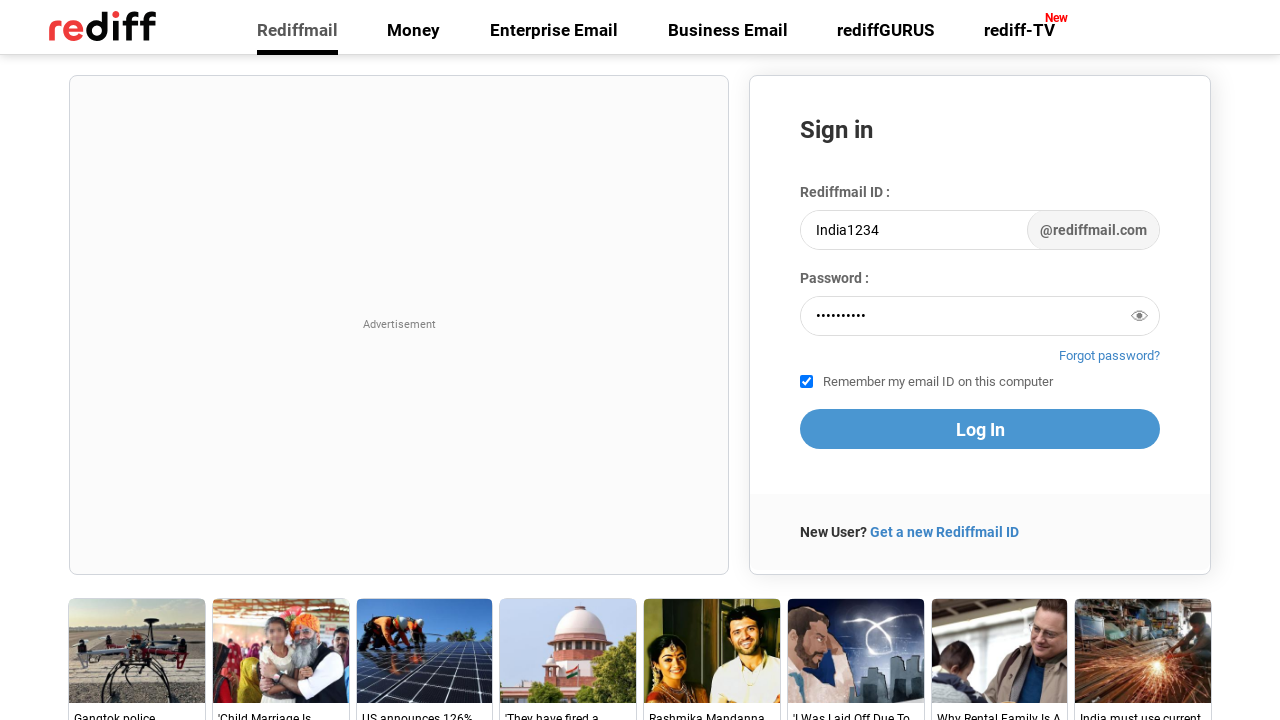

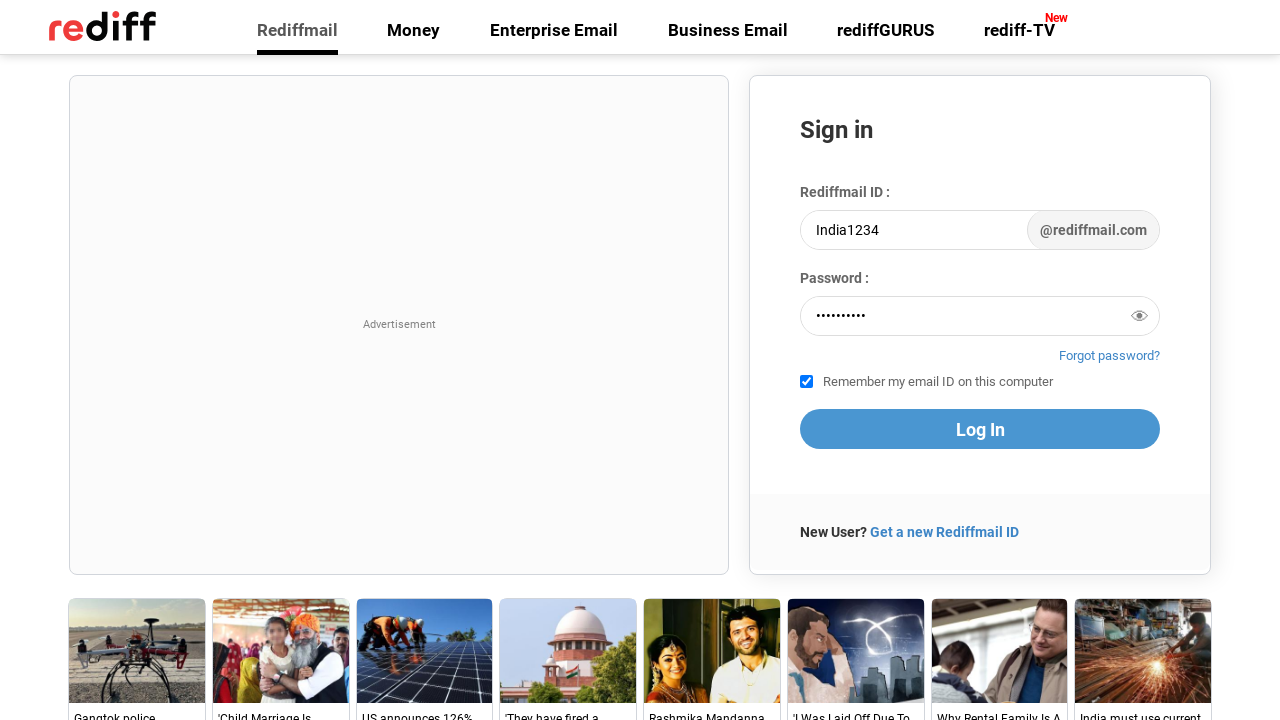